Tests dropdown selection by selecting birth date (year, month, day) using different selection methods

Starting URL: https://testcenter.techproeducation.com/index.php?page=dropdown

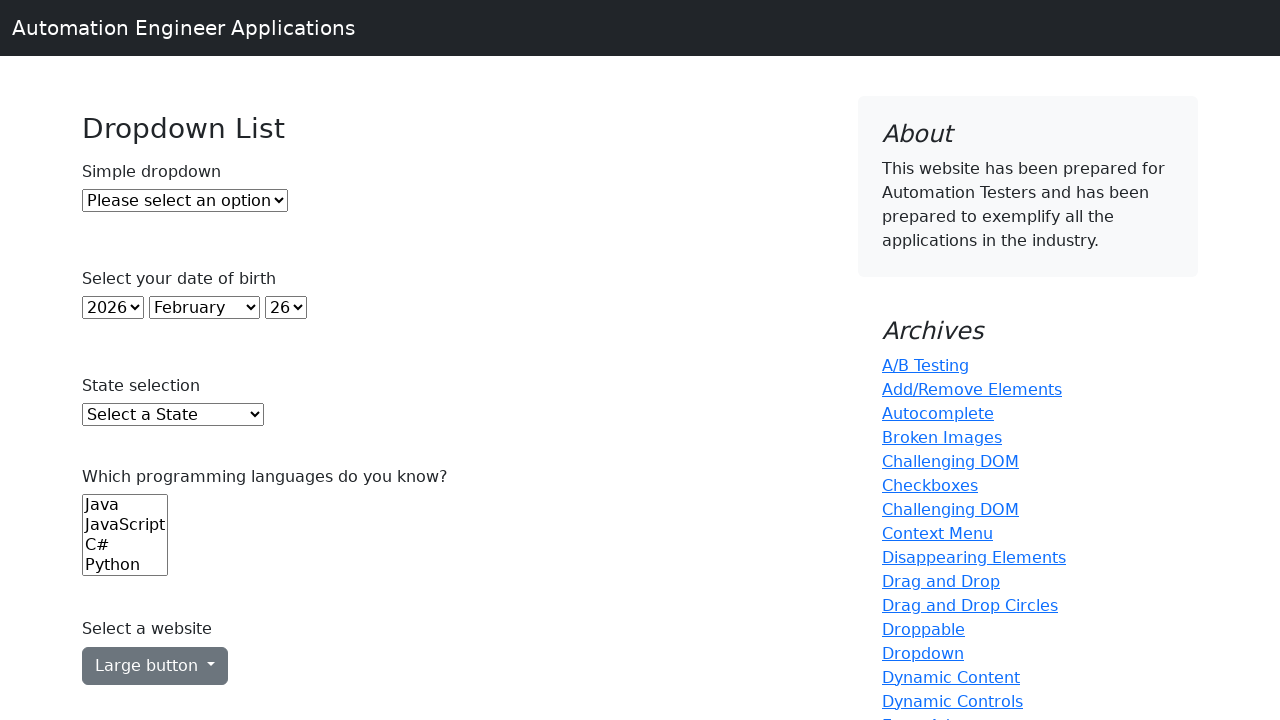

Selected year 2000 by index 23 from year dropdown on select#year
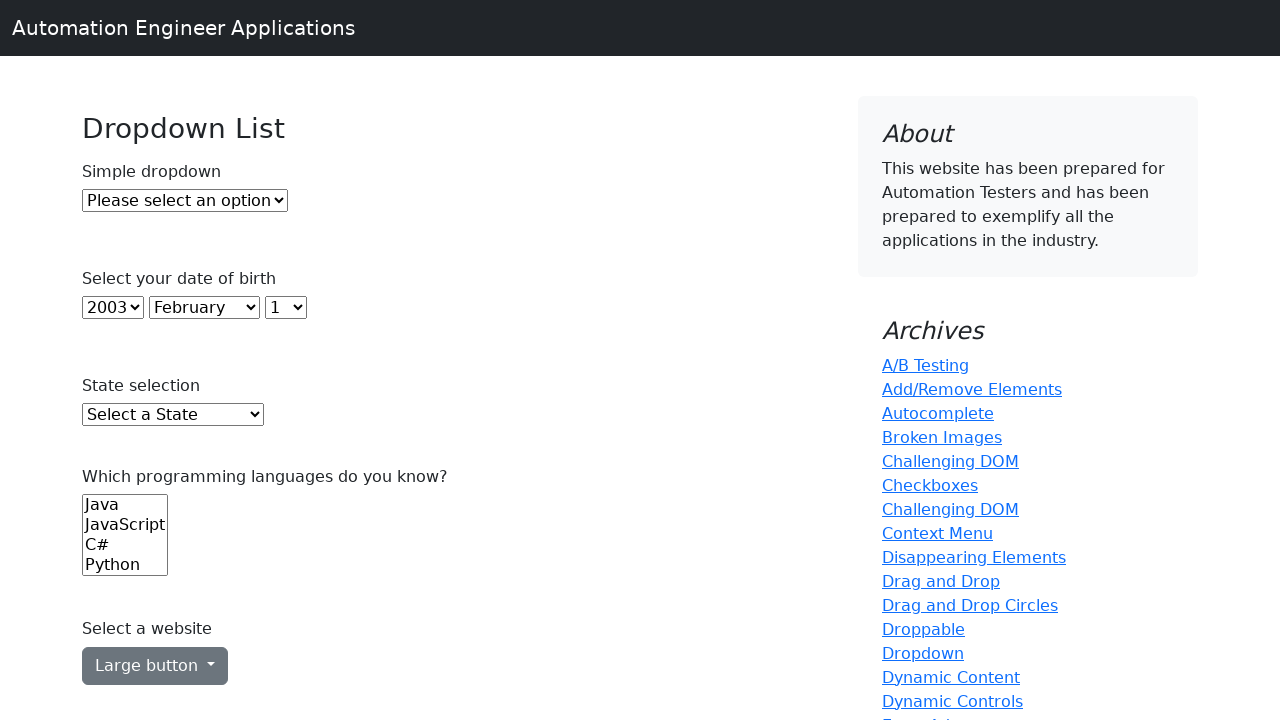

Selected January by value '0' from month dropdown on select#month
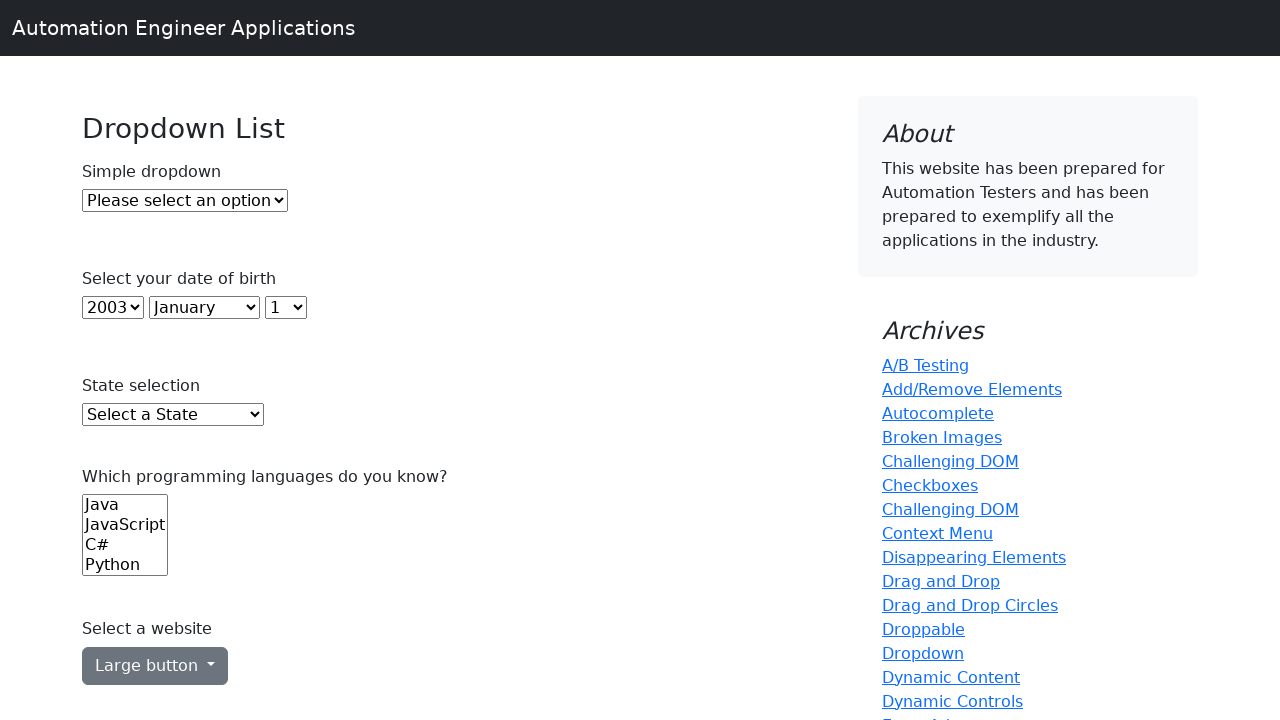

Selected day 10 by visible text from day dropdown on select#day
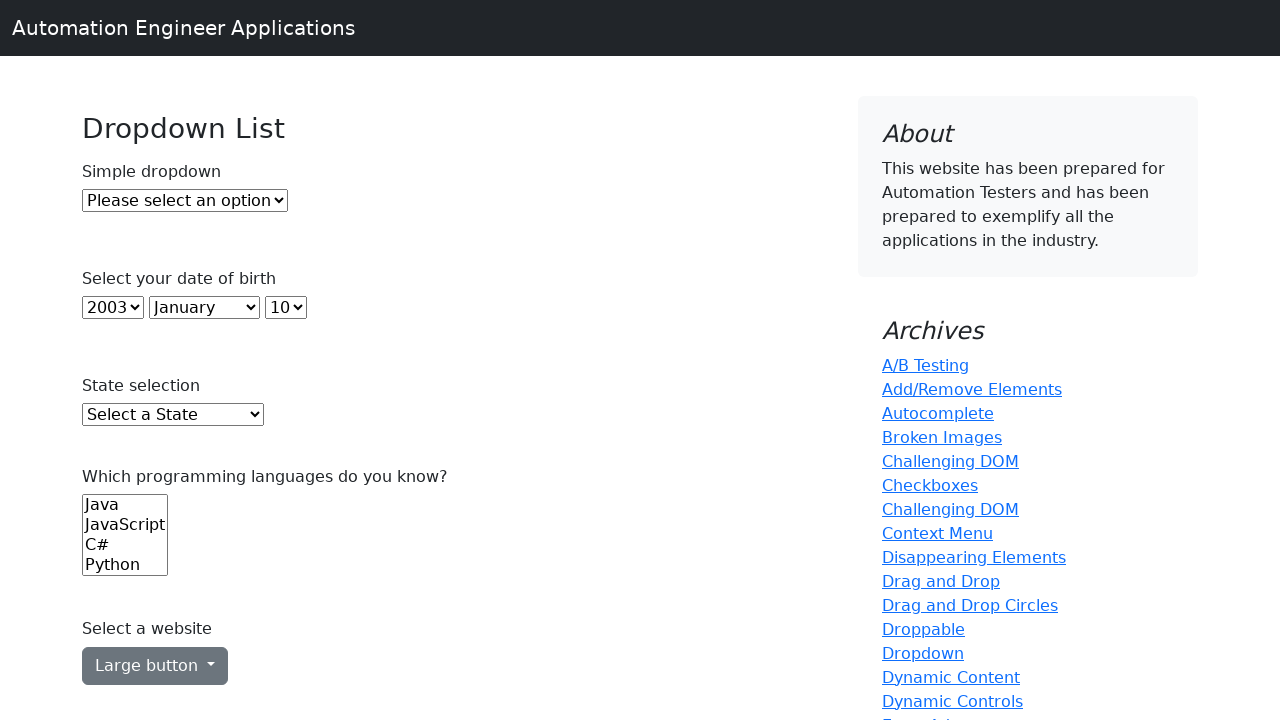

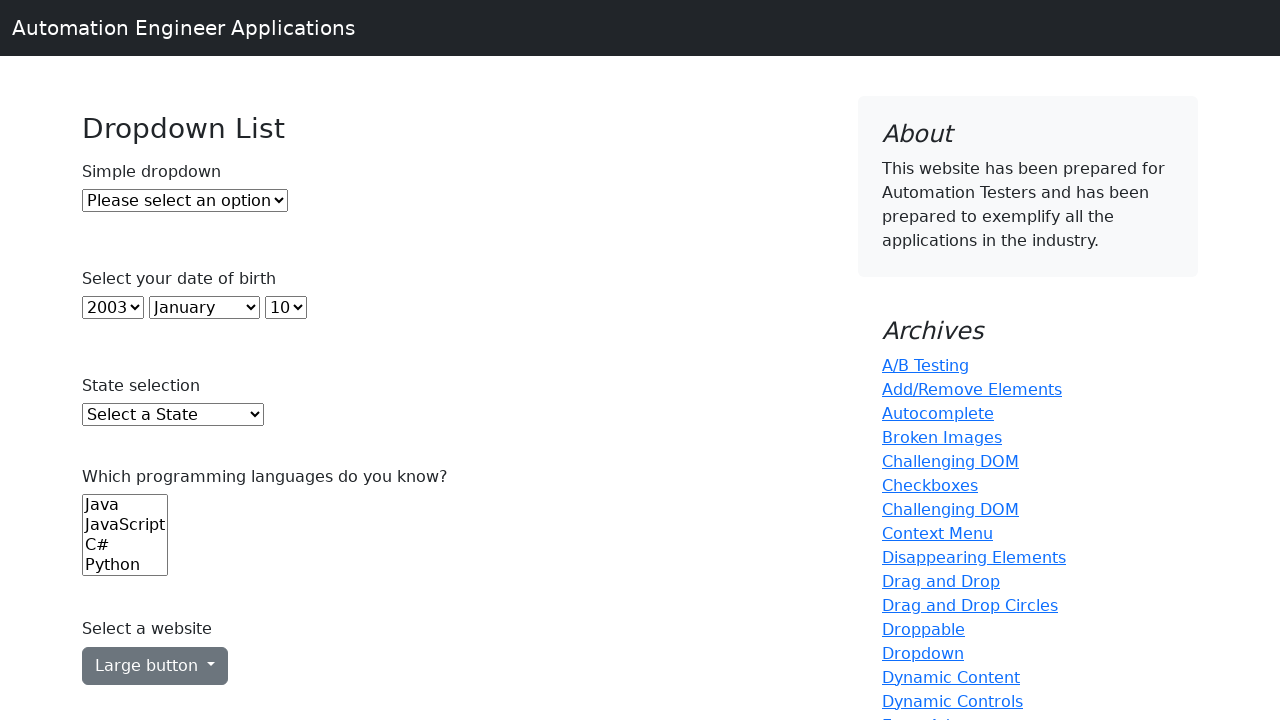